Opens a form page, navigates to another tab to get course text, returns to original tab and fills the name field with the course text

Starting URL: https://rahulshettyacademy.com/angularpractice/

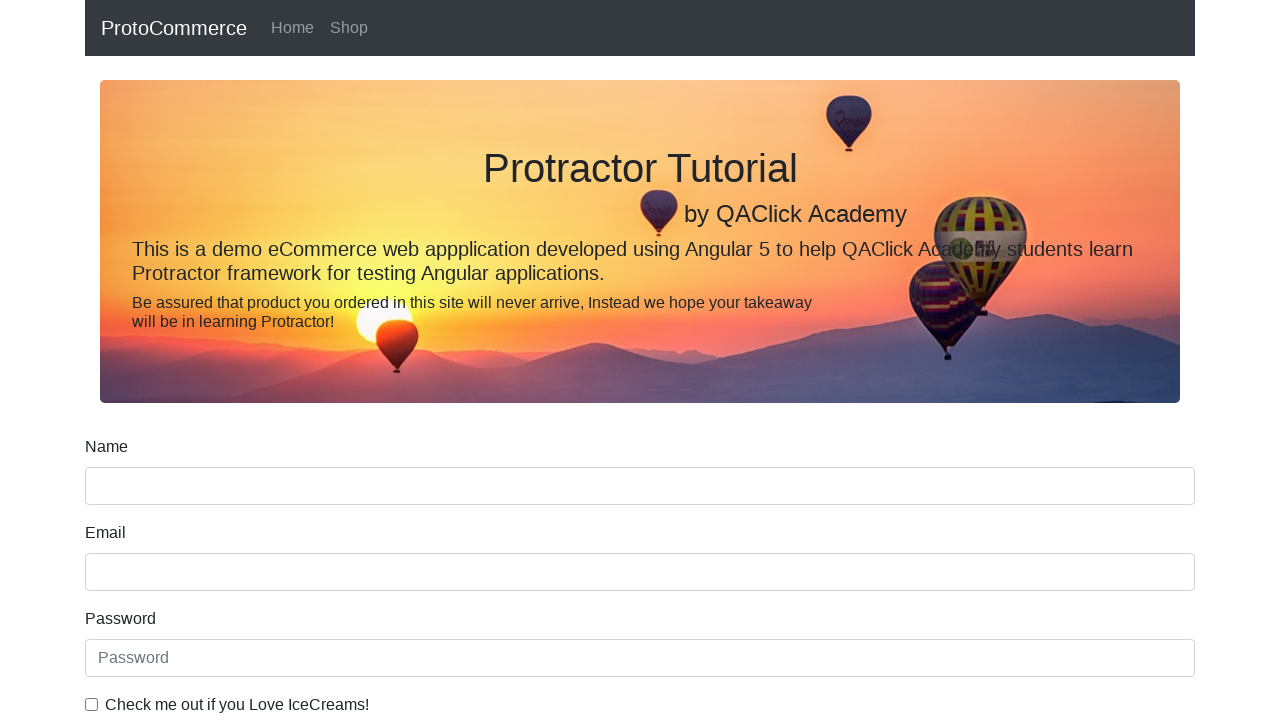

Opened a new browser tab
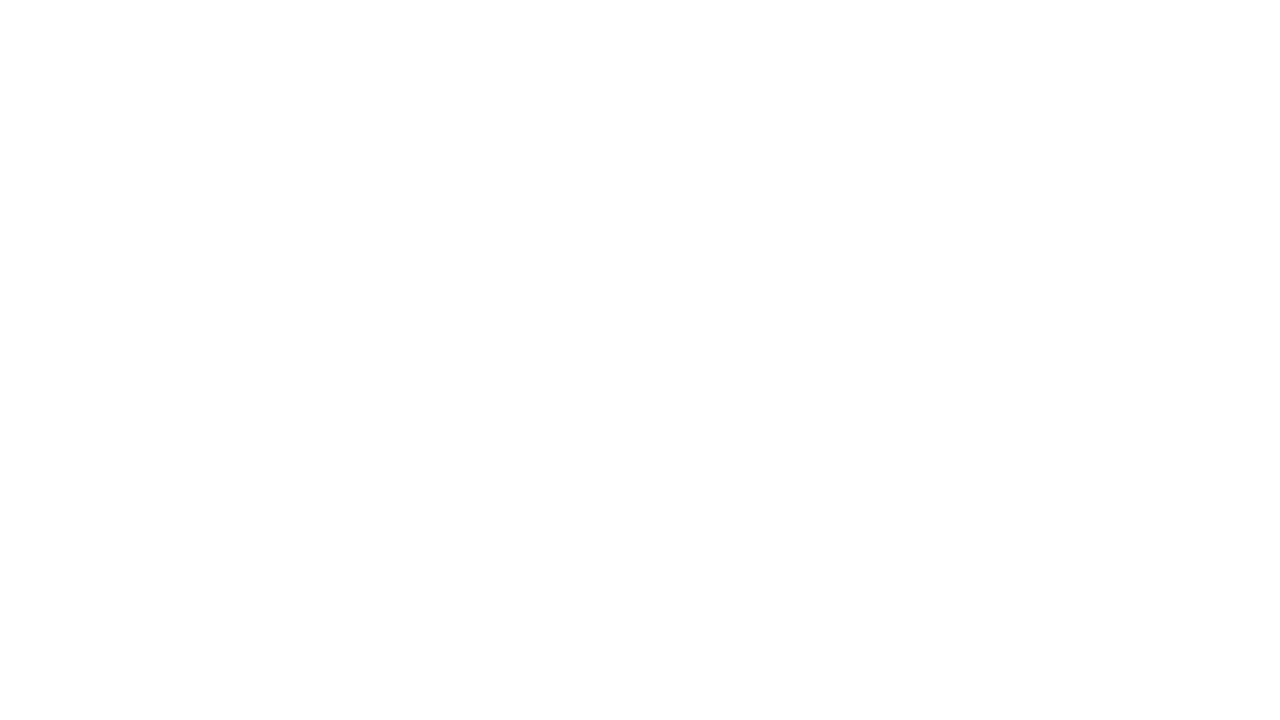

Navigated to https://rahulshettyacademy.com/ in new tab
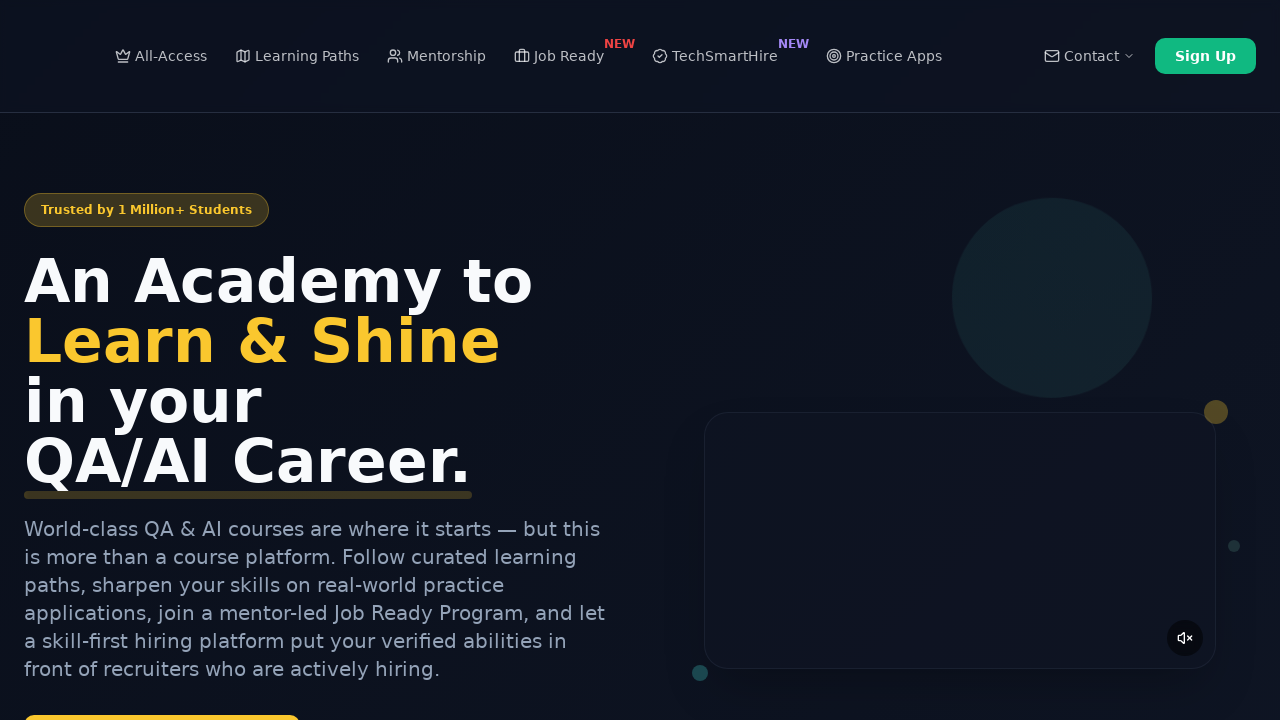

Located course links on the page
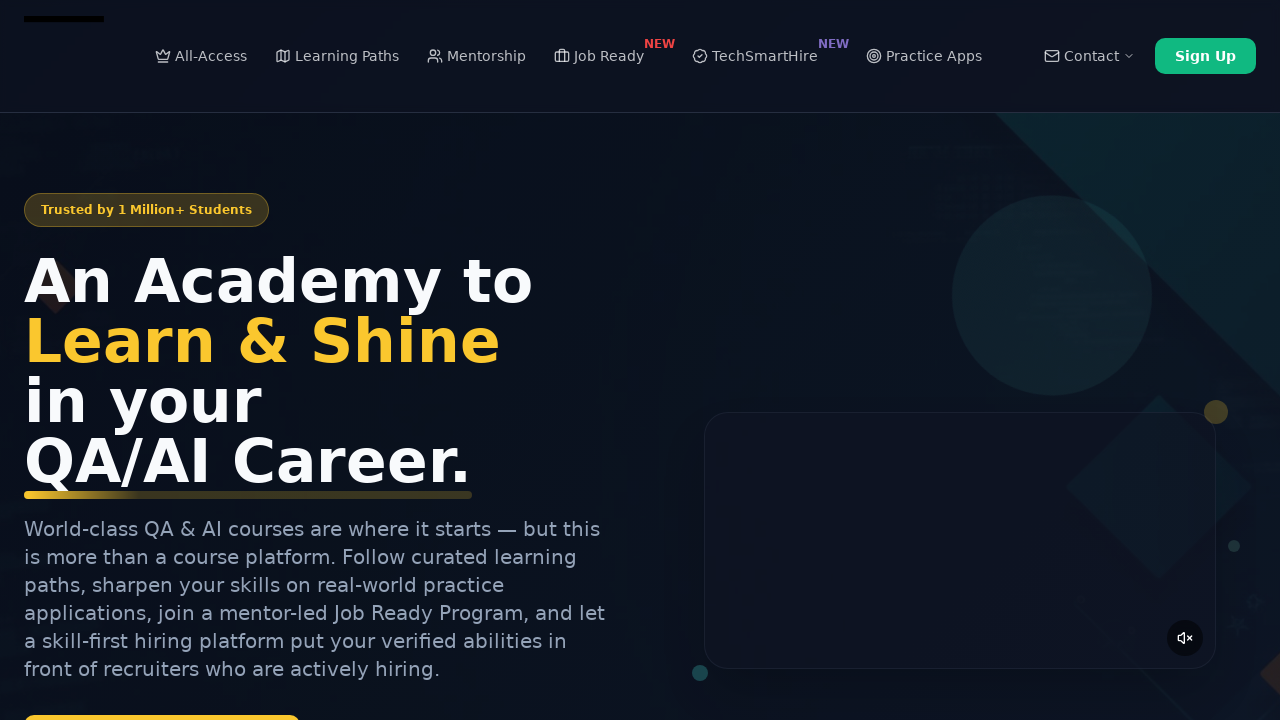

Extracted text from second course link: 'Playwright Testing'
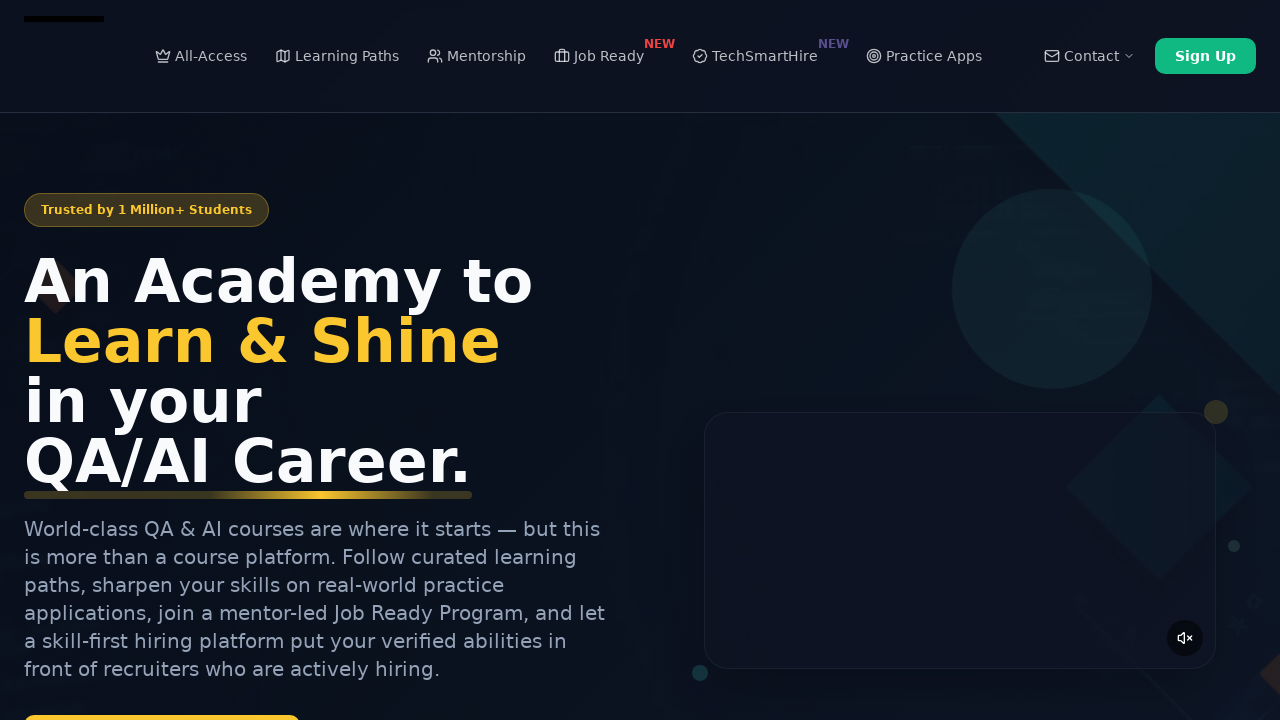

Closed the new browser tab
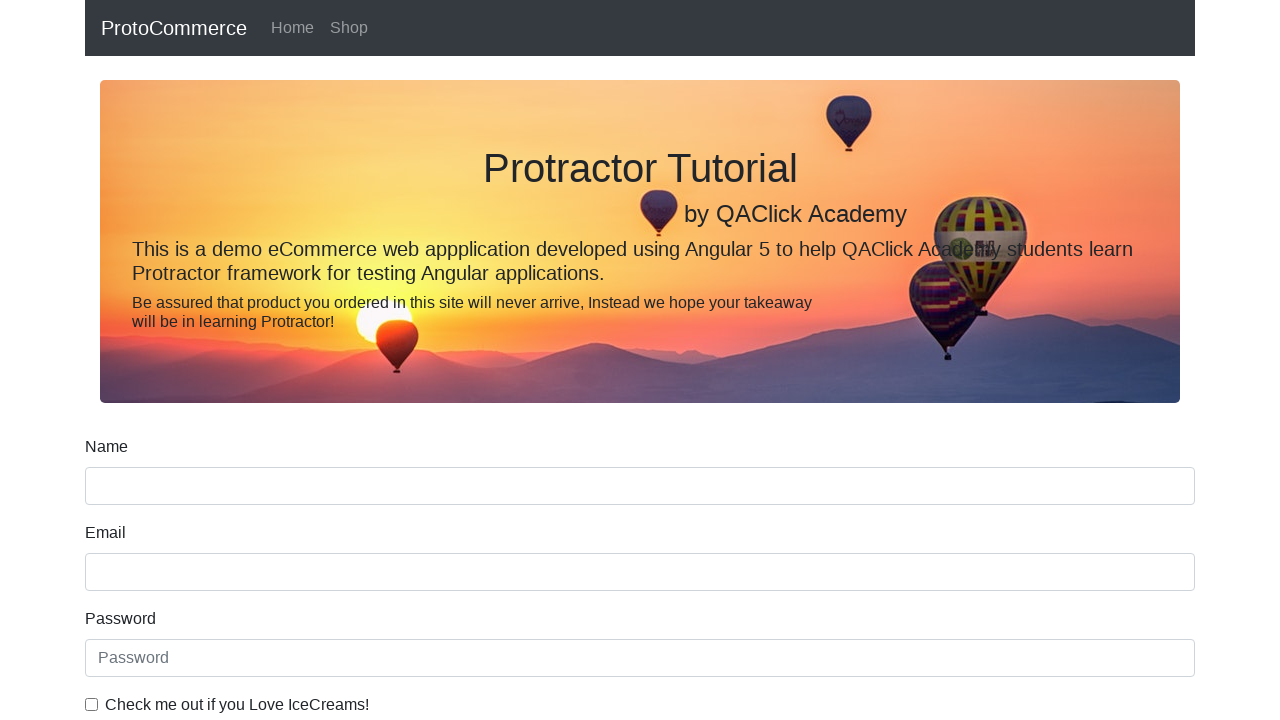

Filled name field with course text: 'Playwright Testing' on input[name='name']
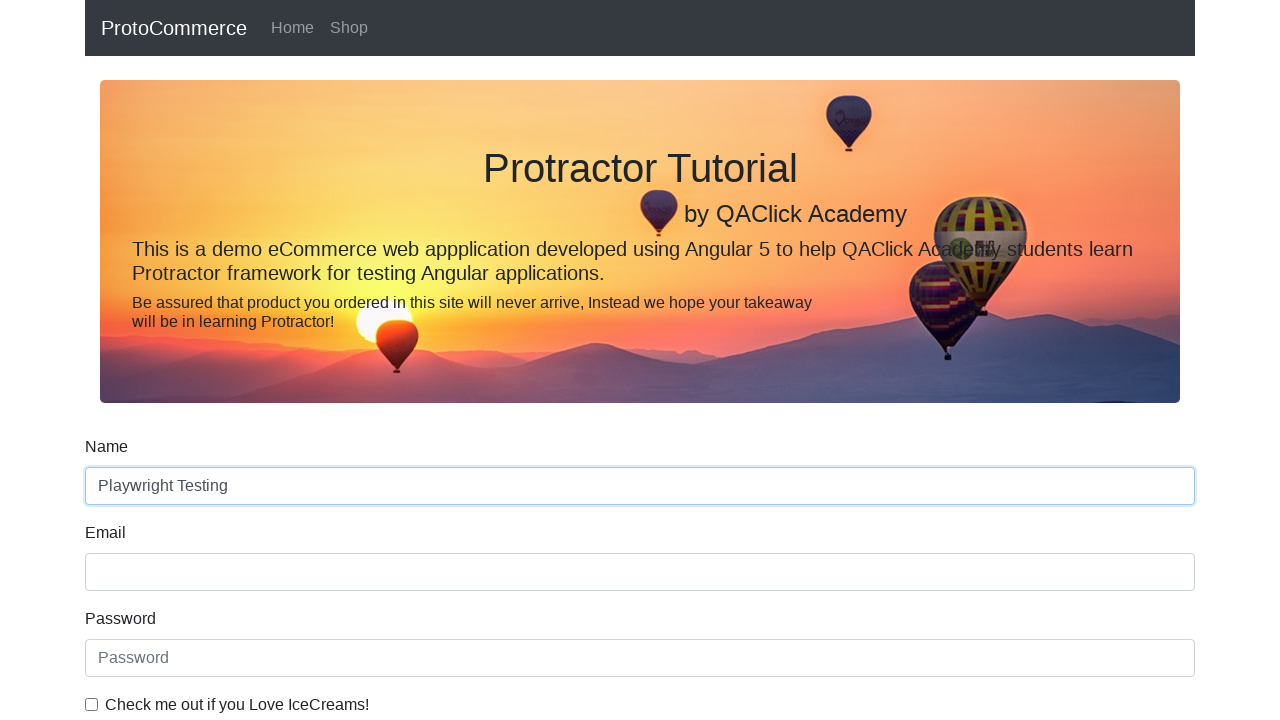

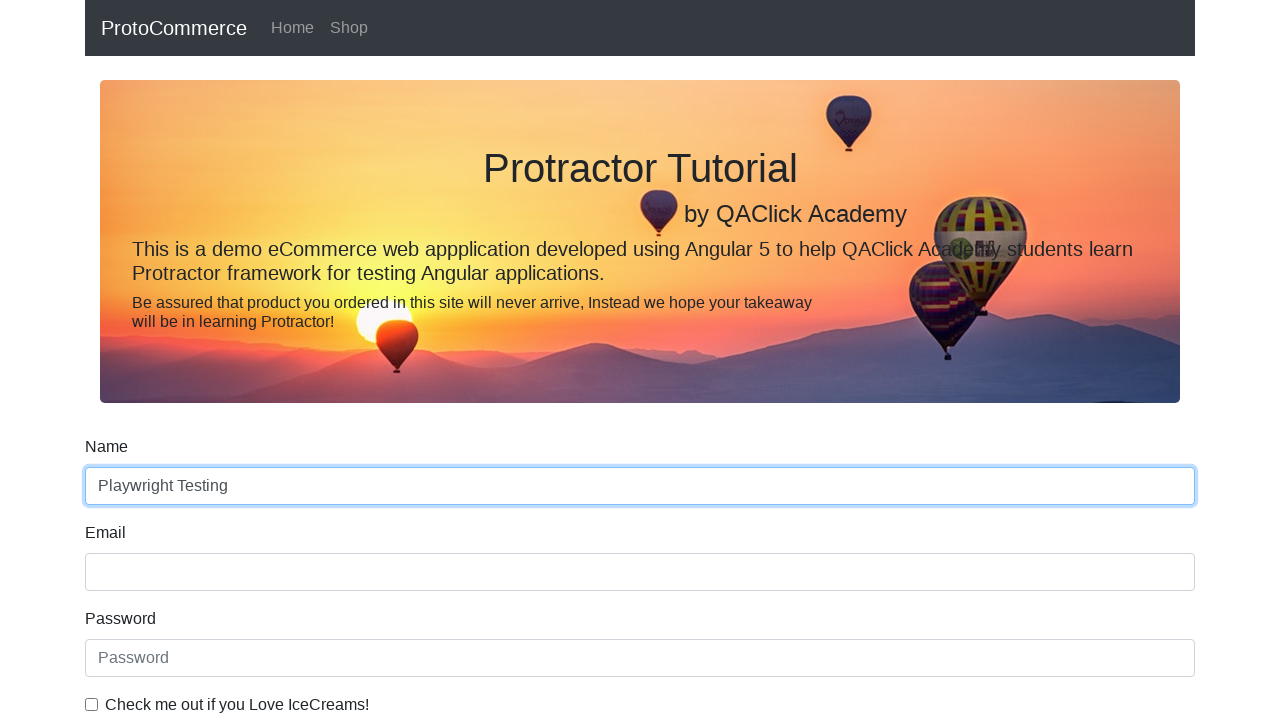